Tests browser tab management by clicking buttons to open new tabs, switching between tabs, and verifying page content across multiple windows

Starting URL: https://training-support.net/webelements/tabs

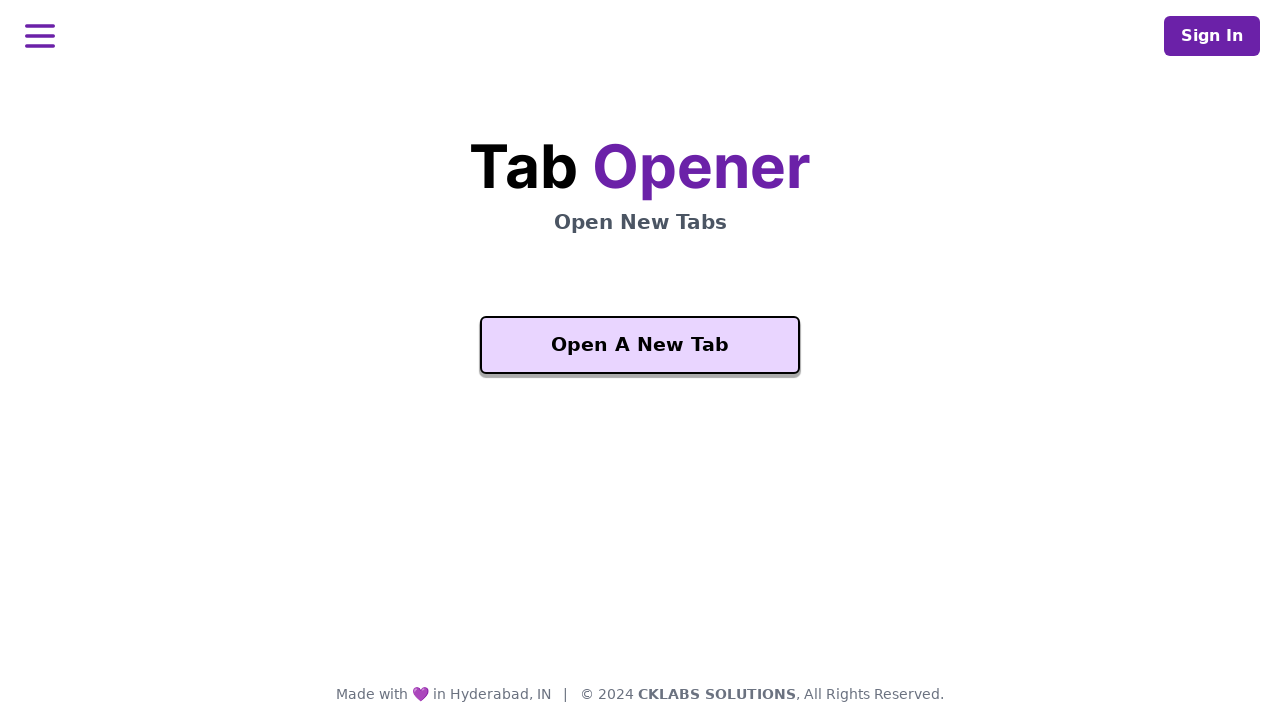

Clicked 'Open A New Tab' button to open new tab at (640, 345) on xpath=//button[text()='Open A New Tab']
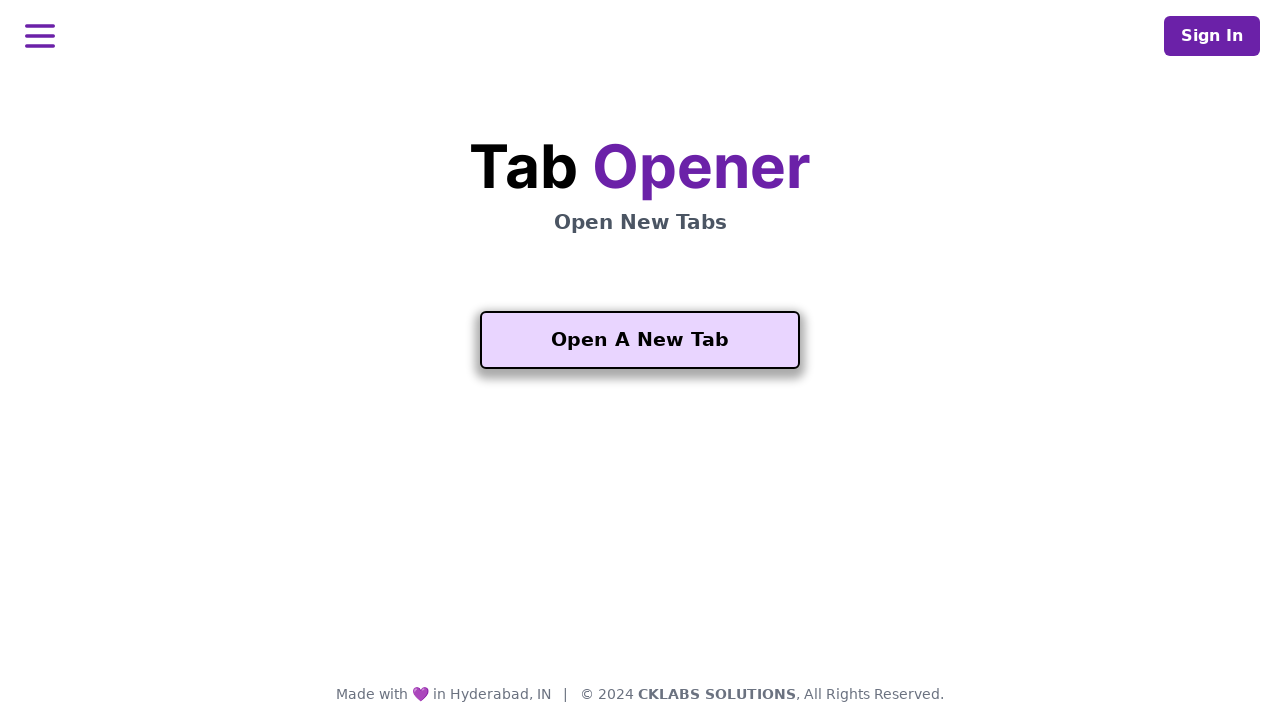

Captured new tab/page object
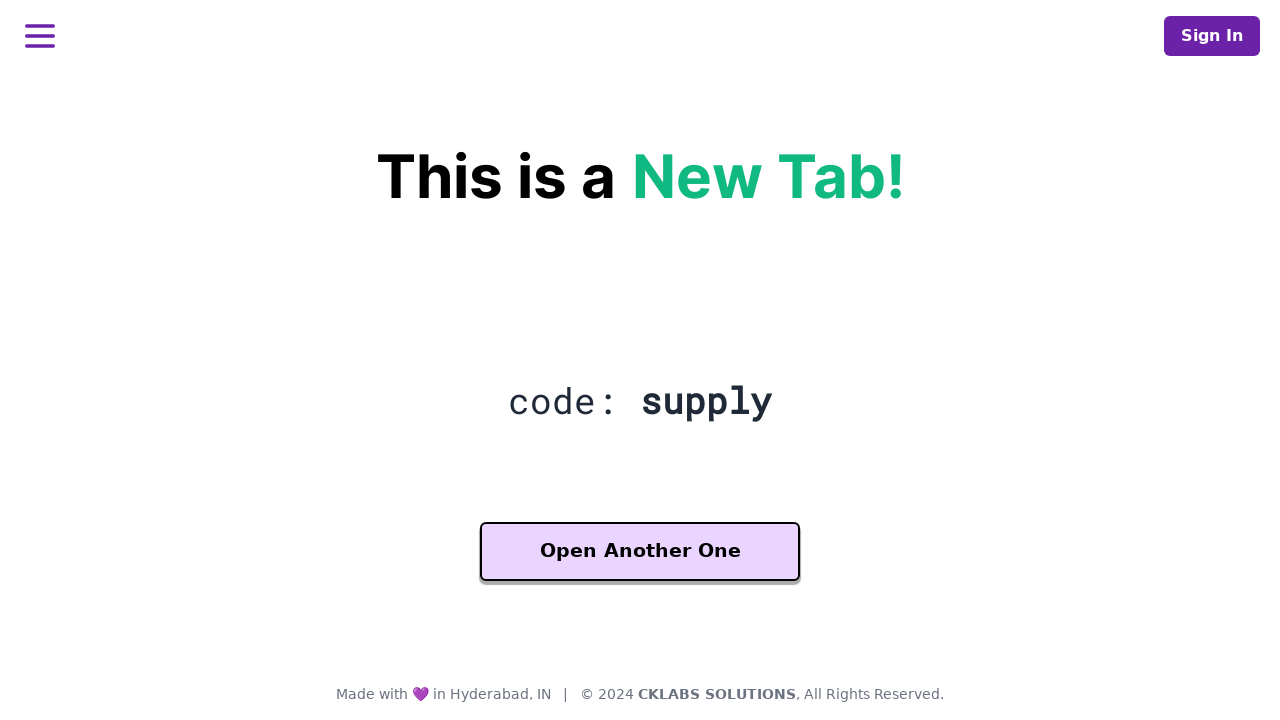

New tab loaded and 'Another One' button is visible
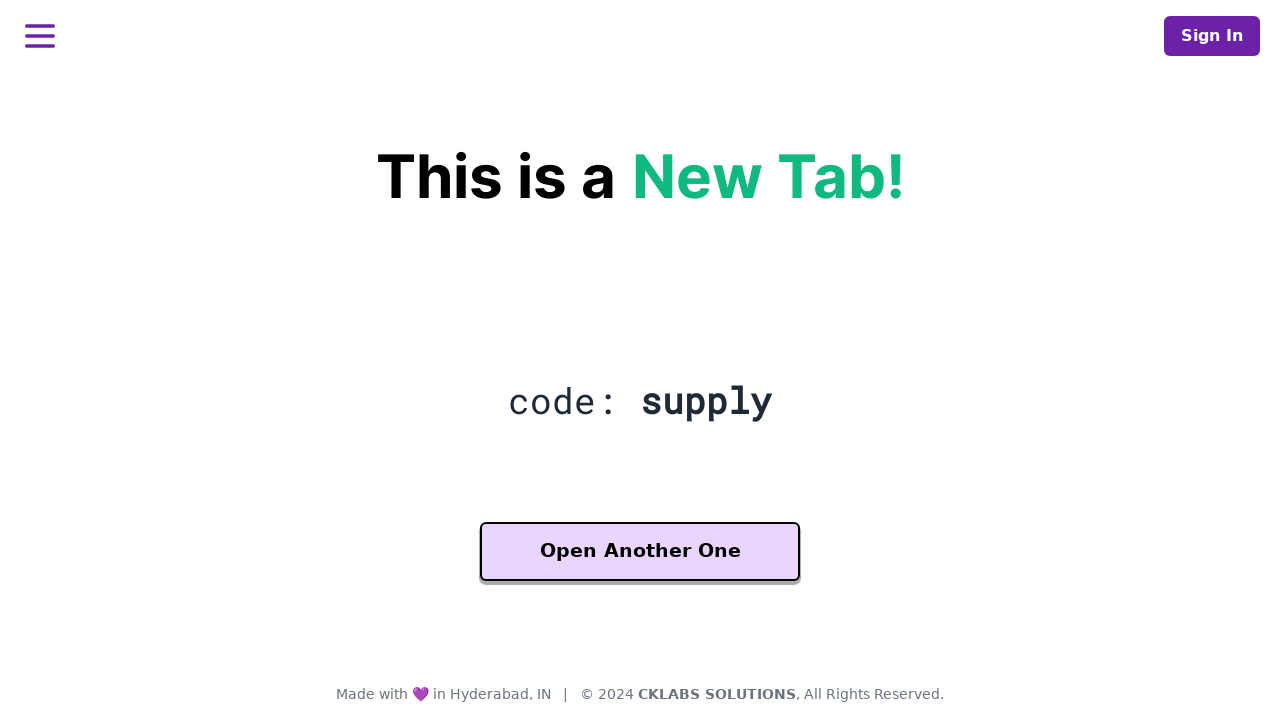

Clicked 'Another One' button on new tab to open third tab at (640, 552) on xpath=//button[contains(text(), 'Another One')]
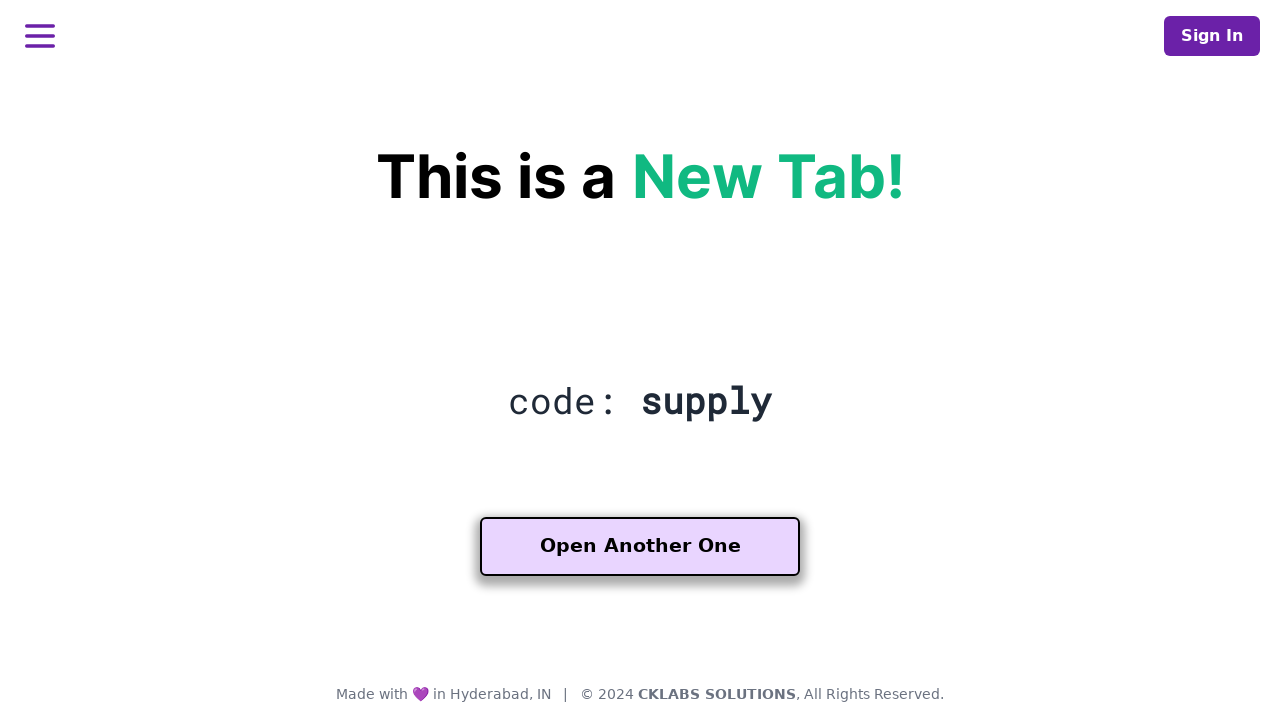

Captured third tab/page object
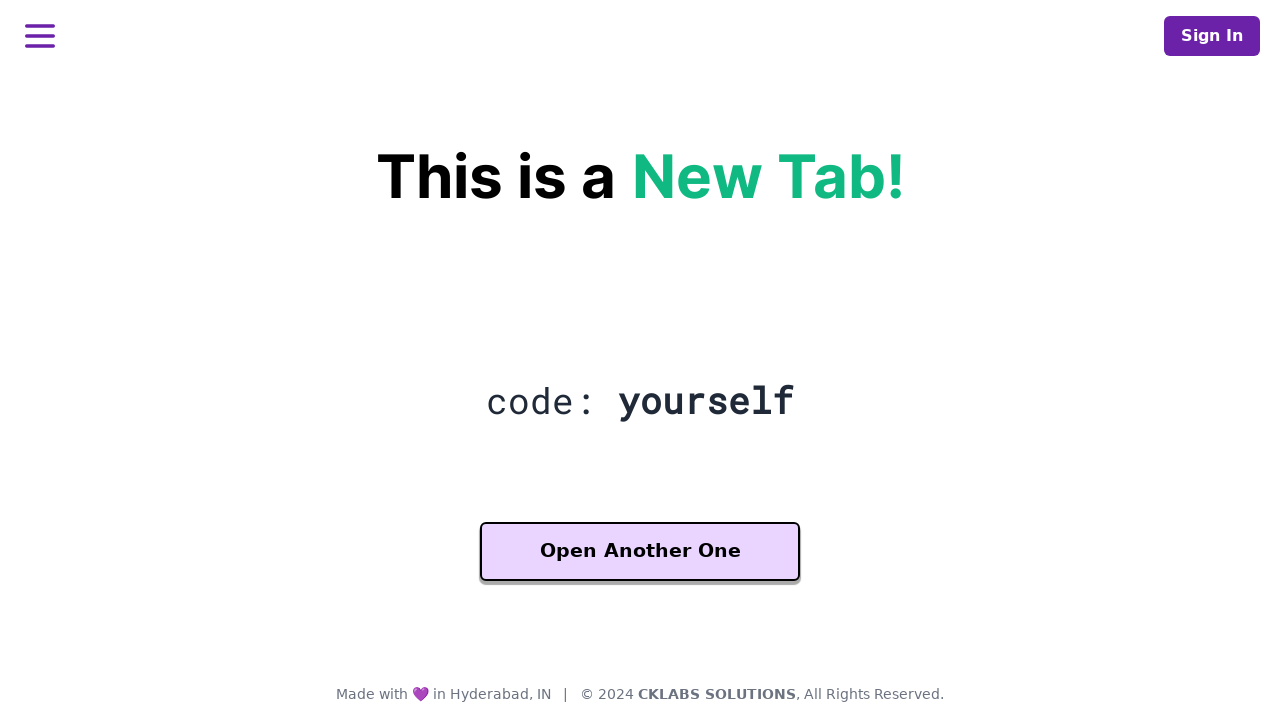

Third tab fully loaded and ready
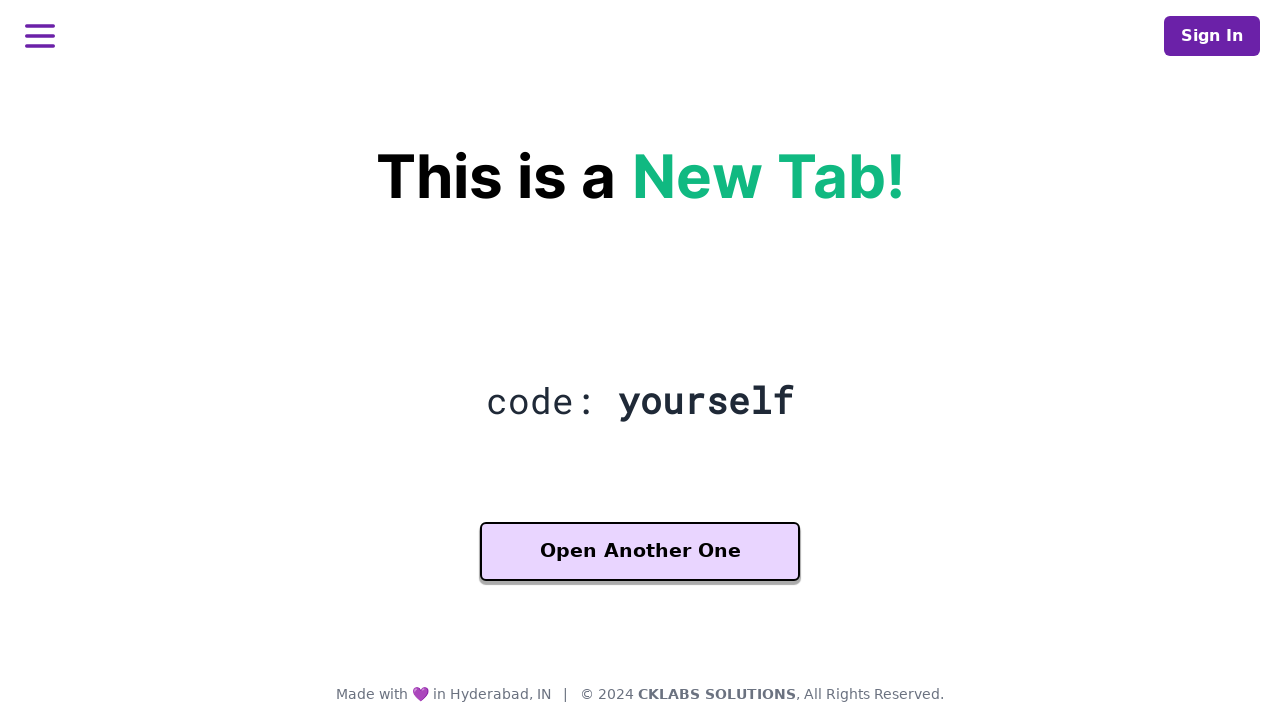

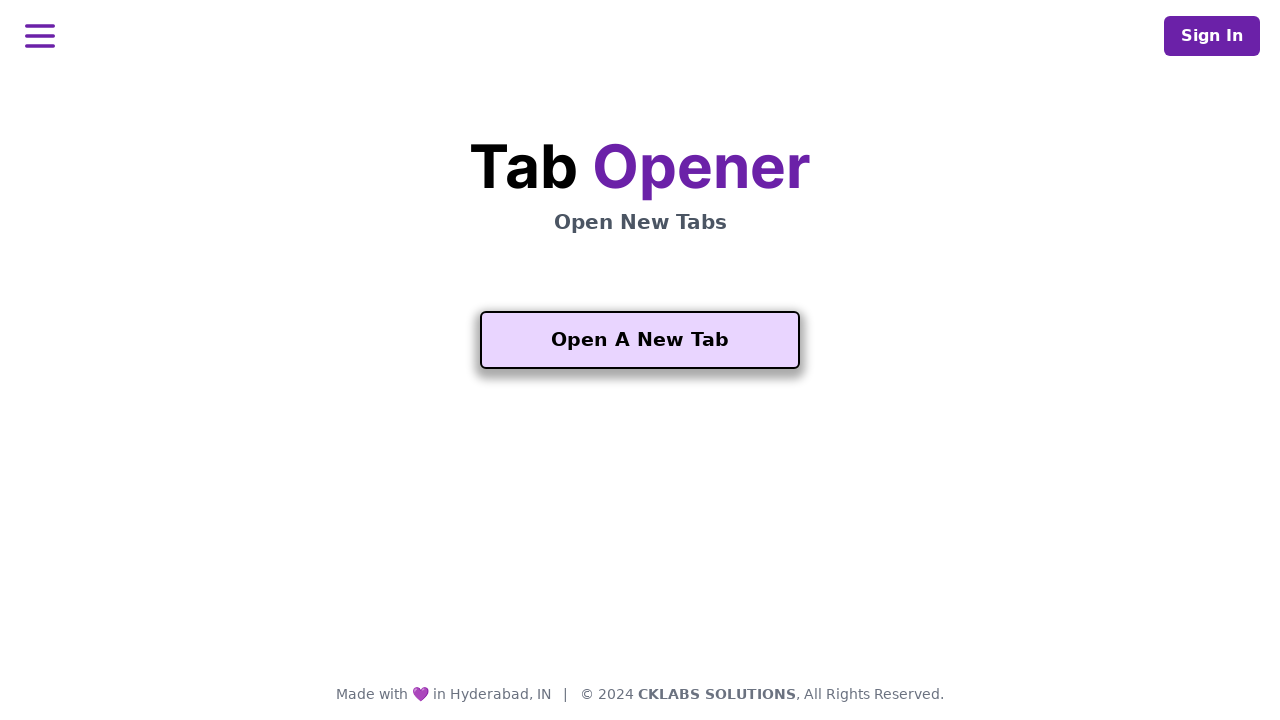